Tests textbox functionality by waiting for a text field to become visible and then entering text into it

Starting URL: http://only-testing-blog.blogspot.com/2014/01/textbox.html

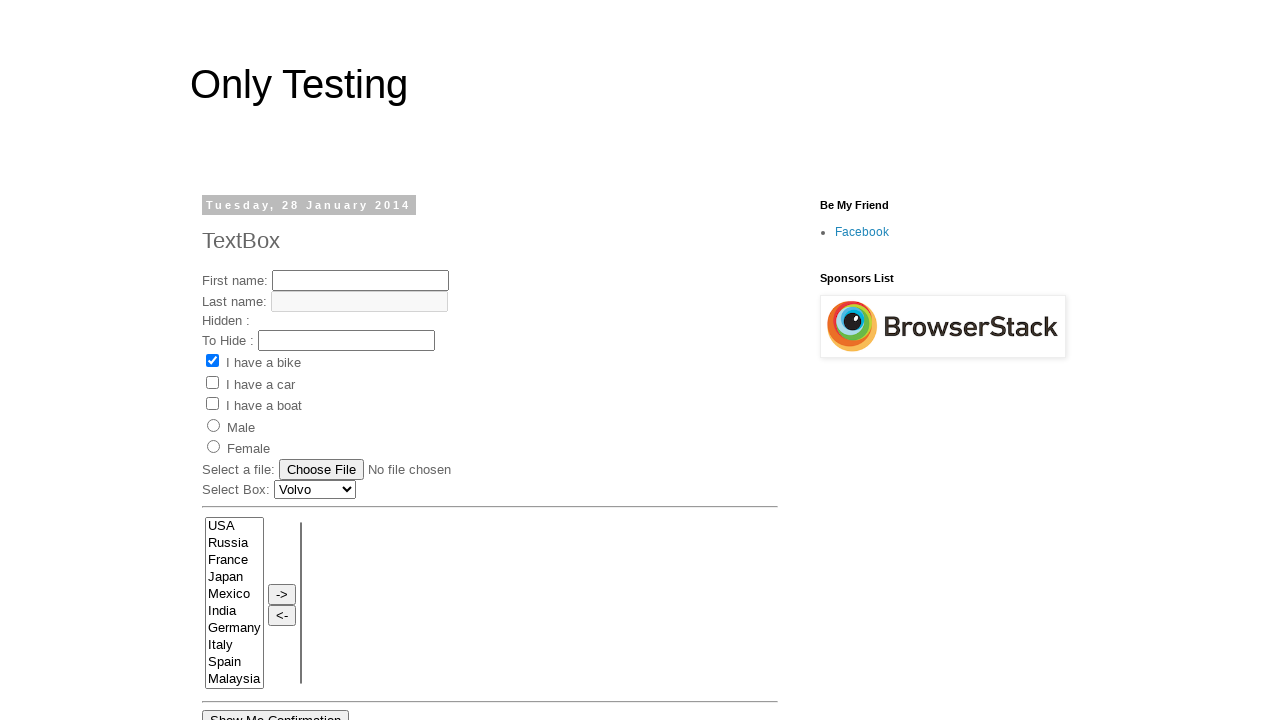

Waited for textbox #text3 to become visible
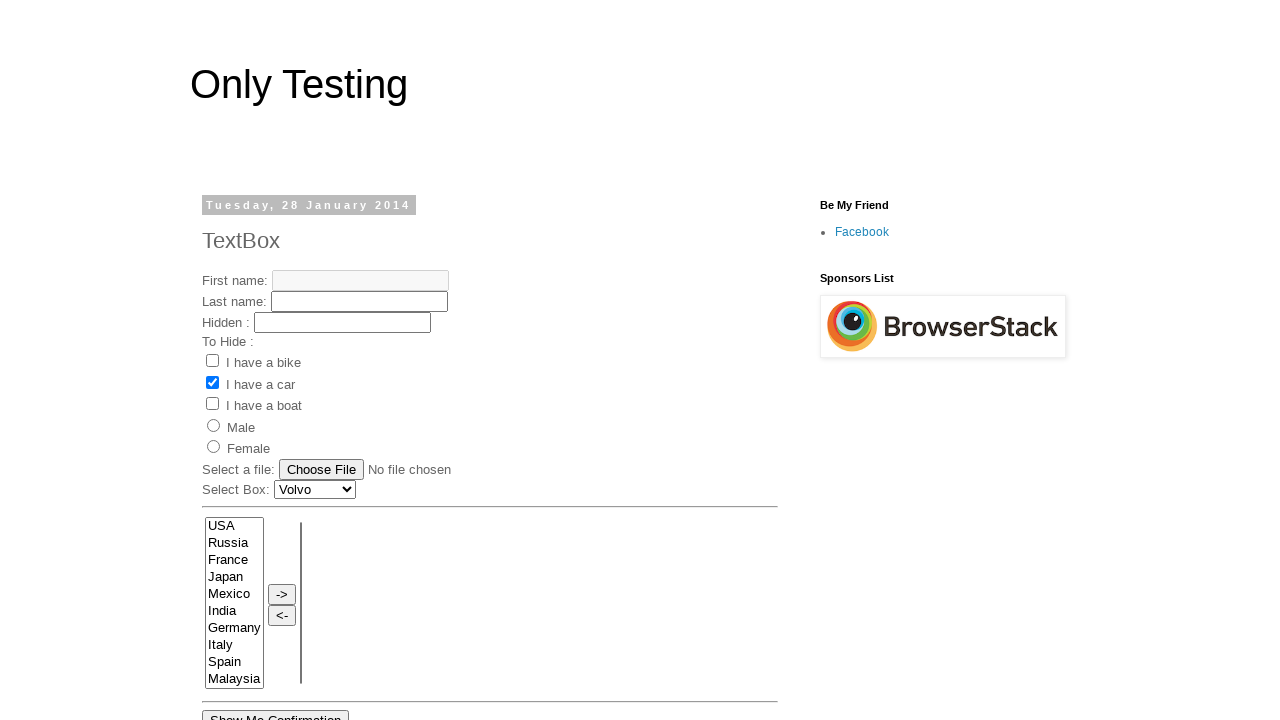

Entered text 'enter value into textbox' into the textbox on #text3
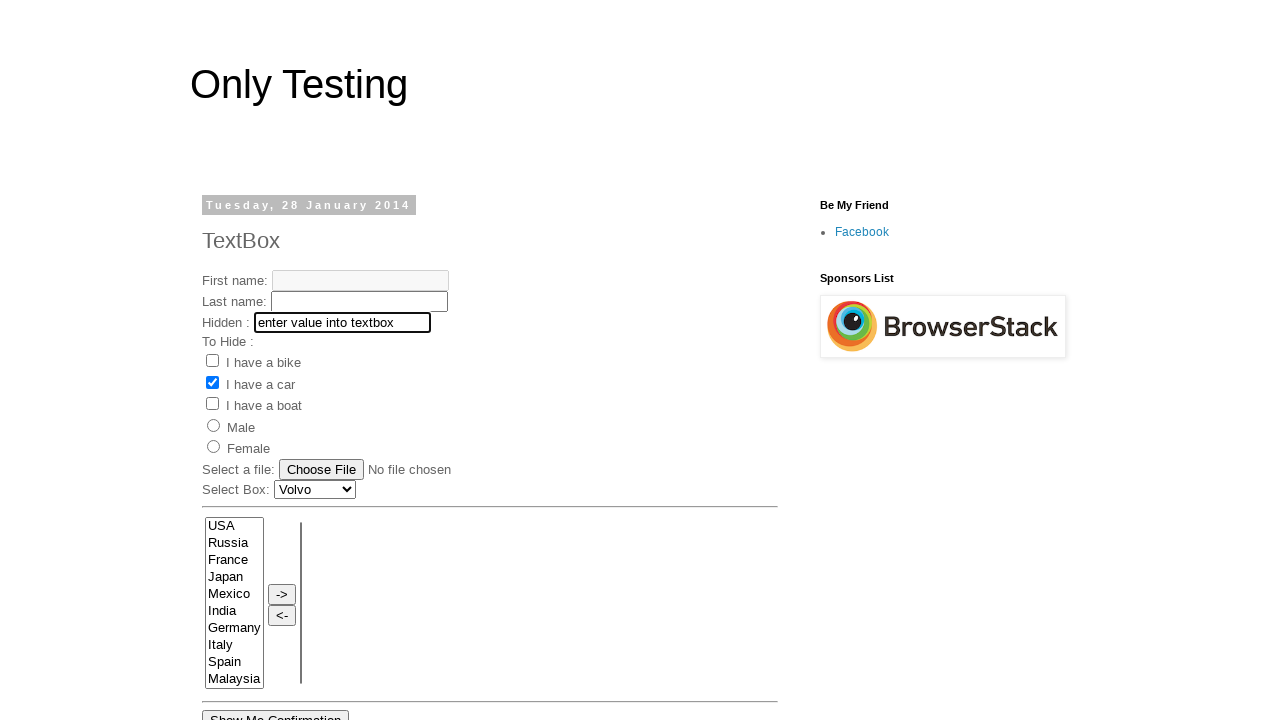

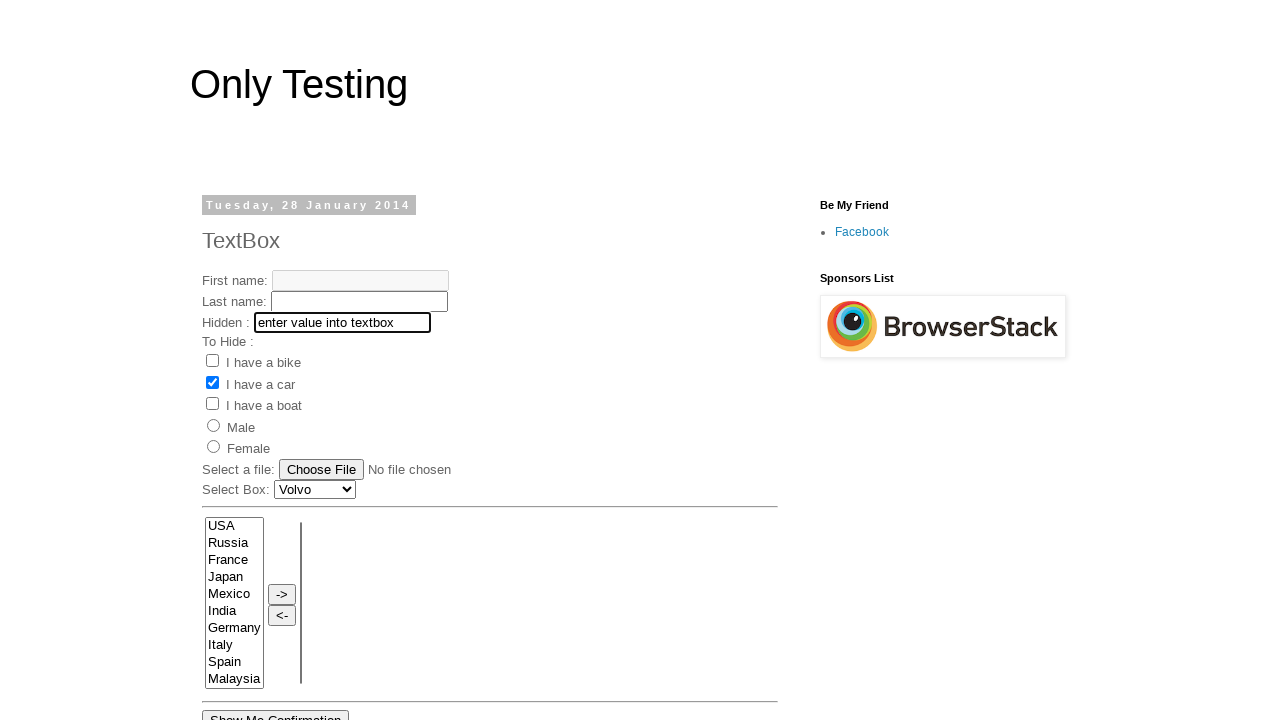